Navigates to the T-Rex runner game website, clicks on the game canvas to focus it, and starts the game by pressing the space bar, then interacts with the game by pressing space to make the dinosaur jump.

Starting URL: https://trex-runner.com/

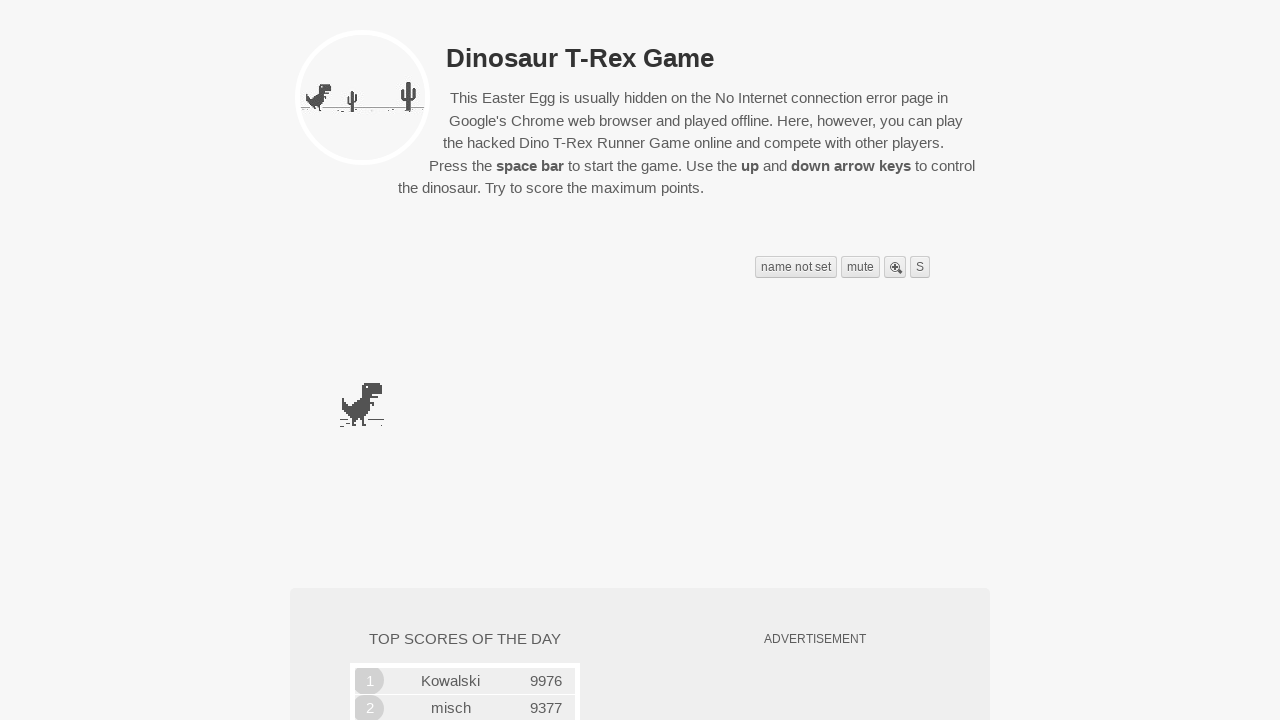

Game canvas loaded and located
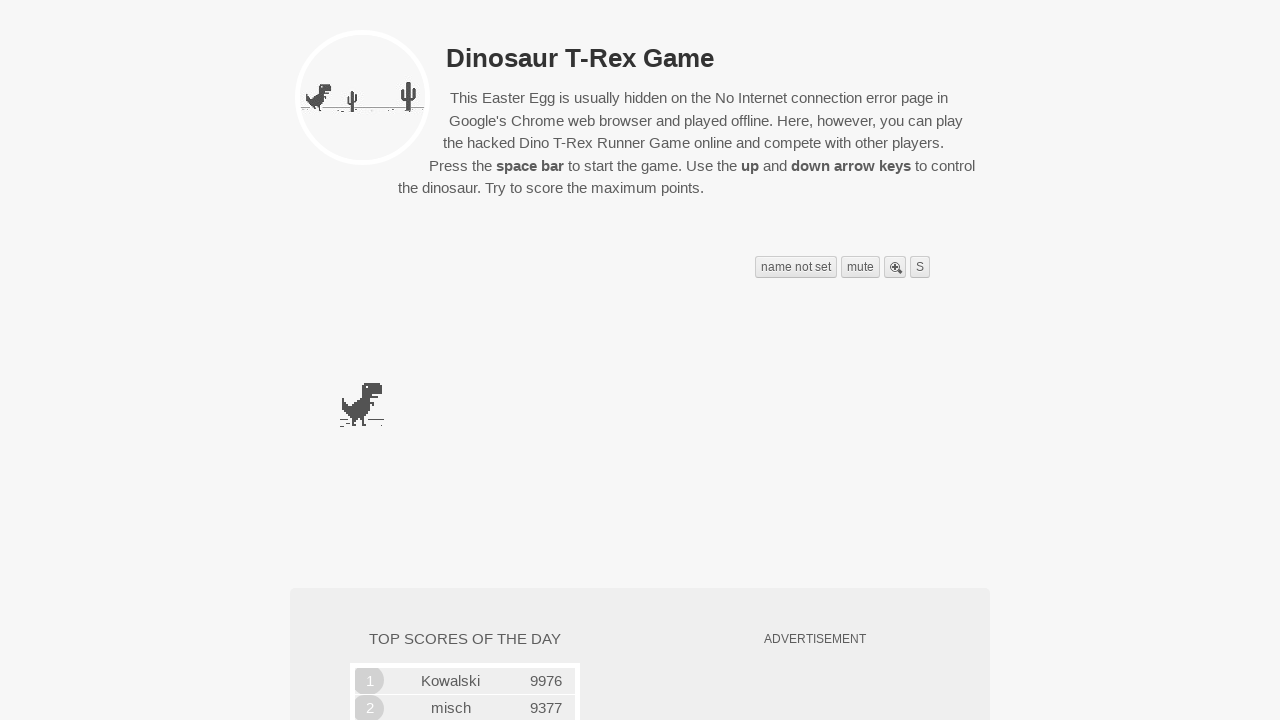

Clicked on game canvas to focus it
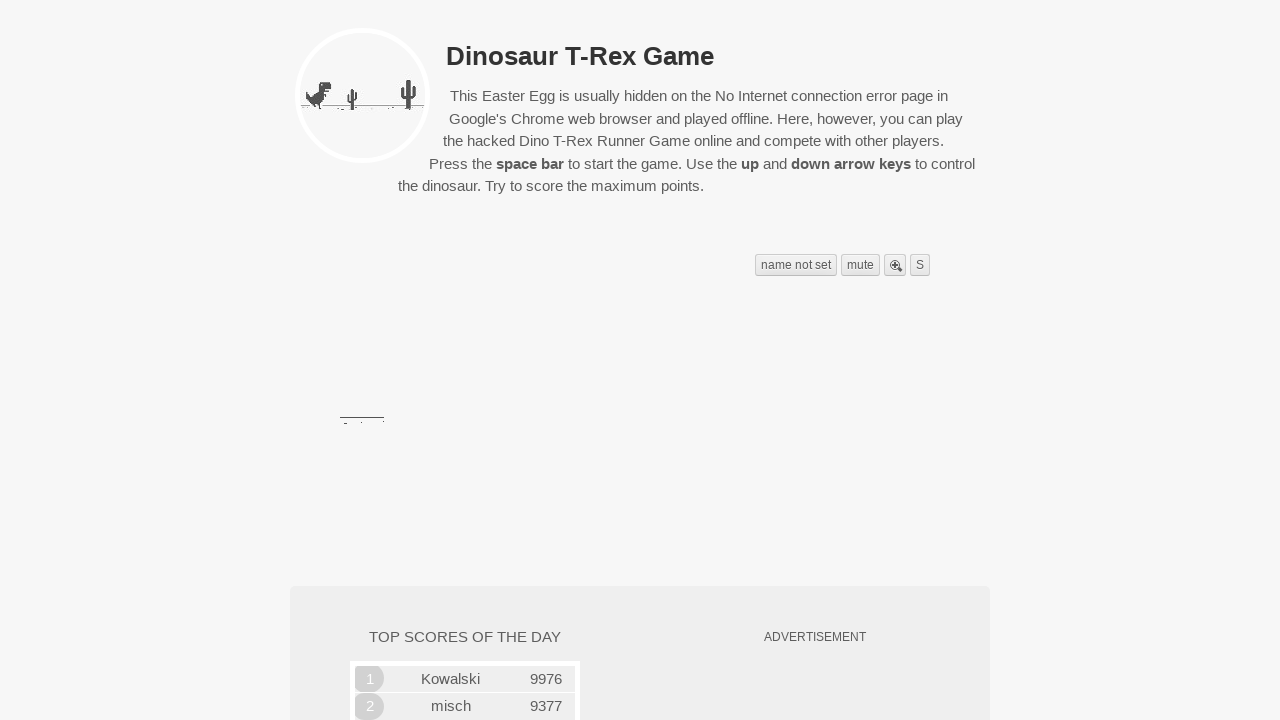

Waited 2 seconds for game to fully load
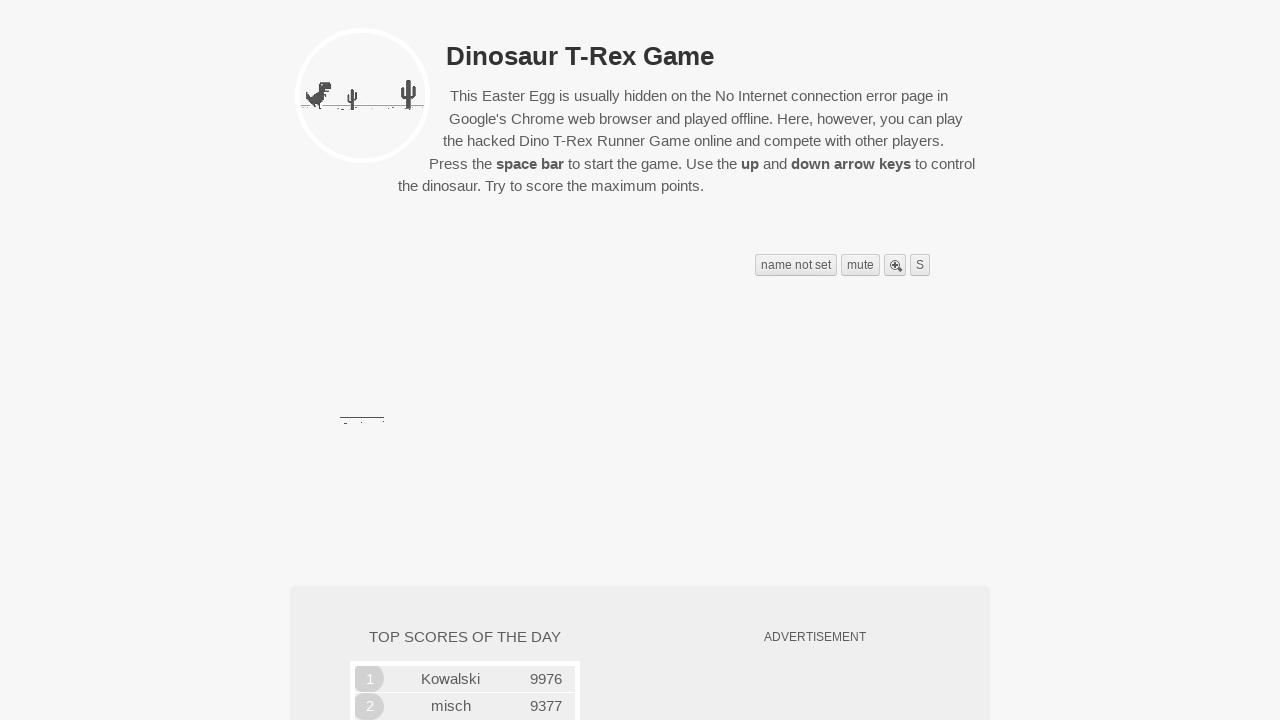

Pressed space bar to start the game
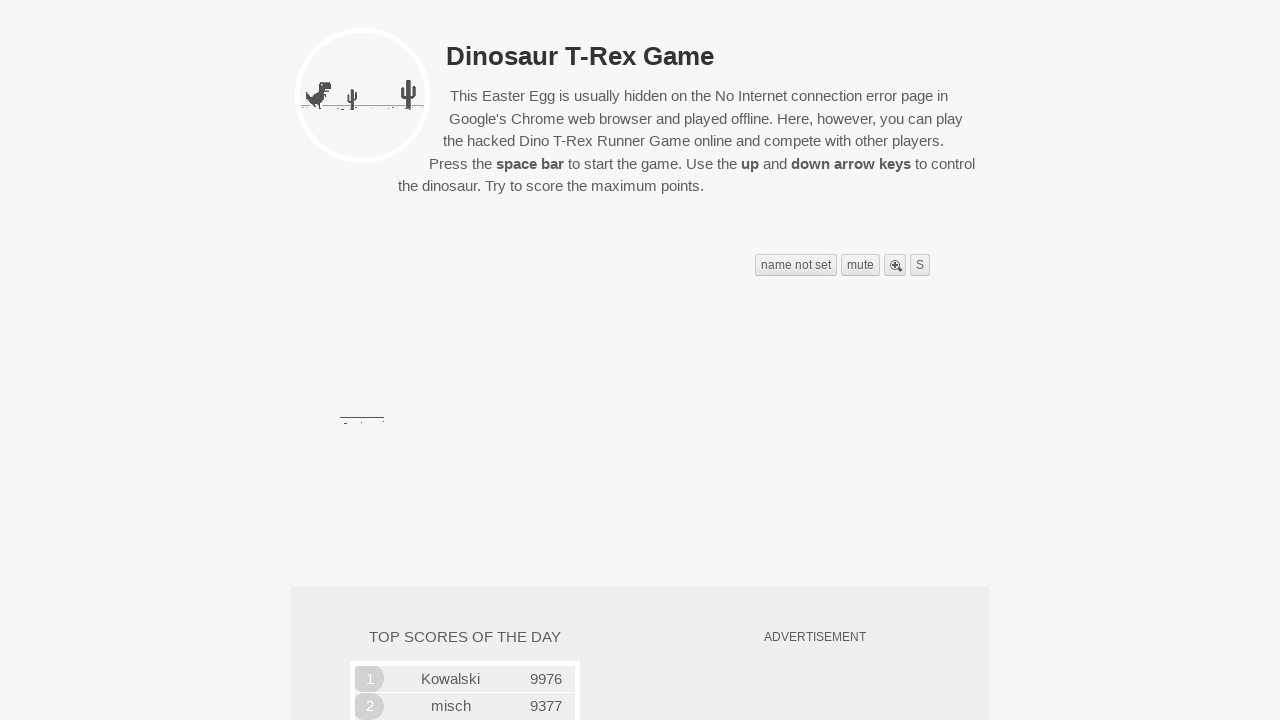

Waited 1 second for game to start
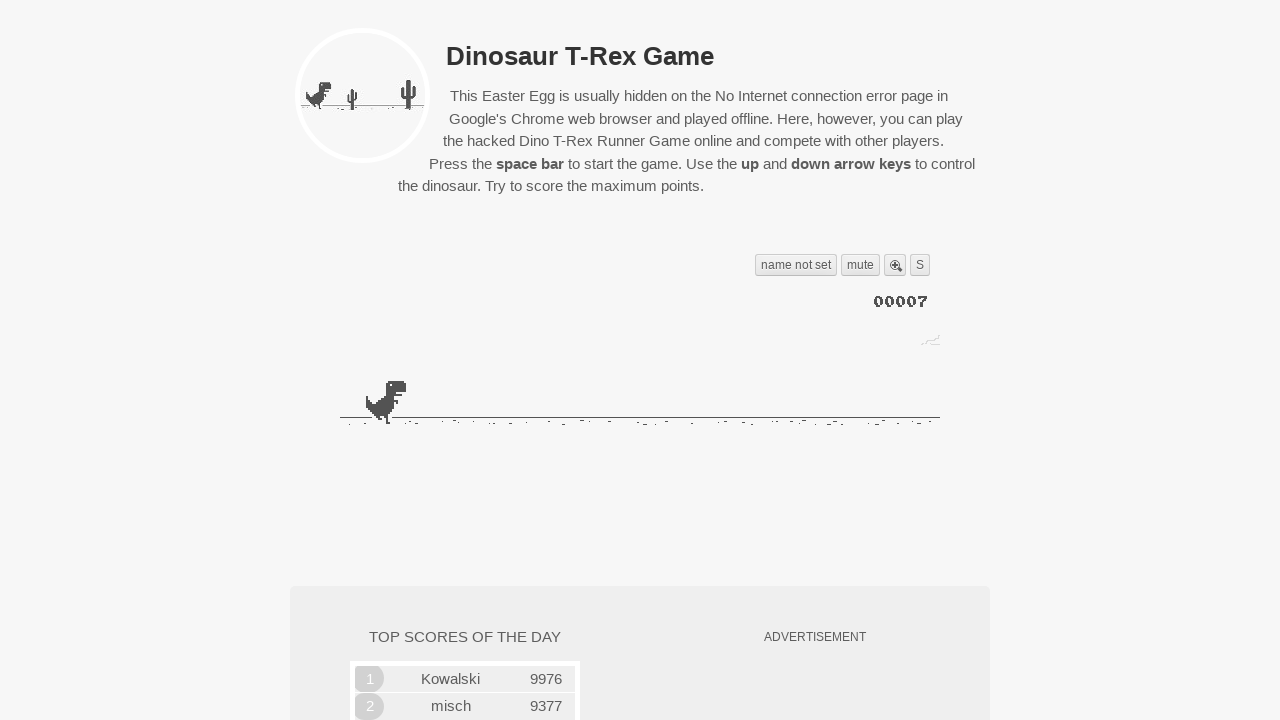

First jump: pressed space bar to make dinosaur jump
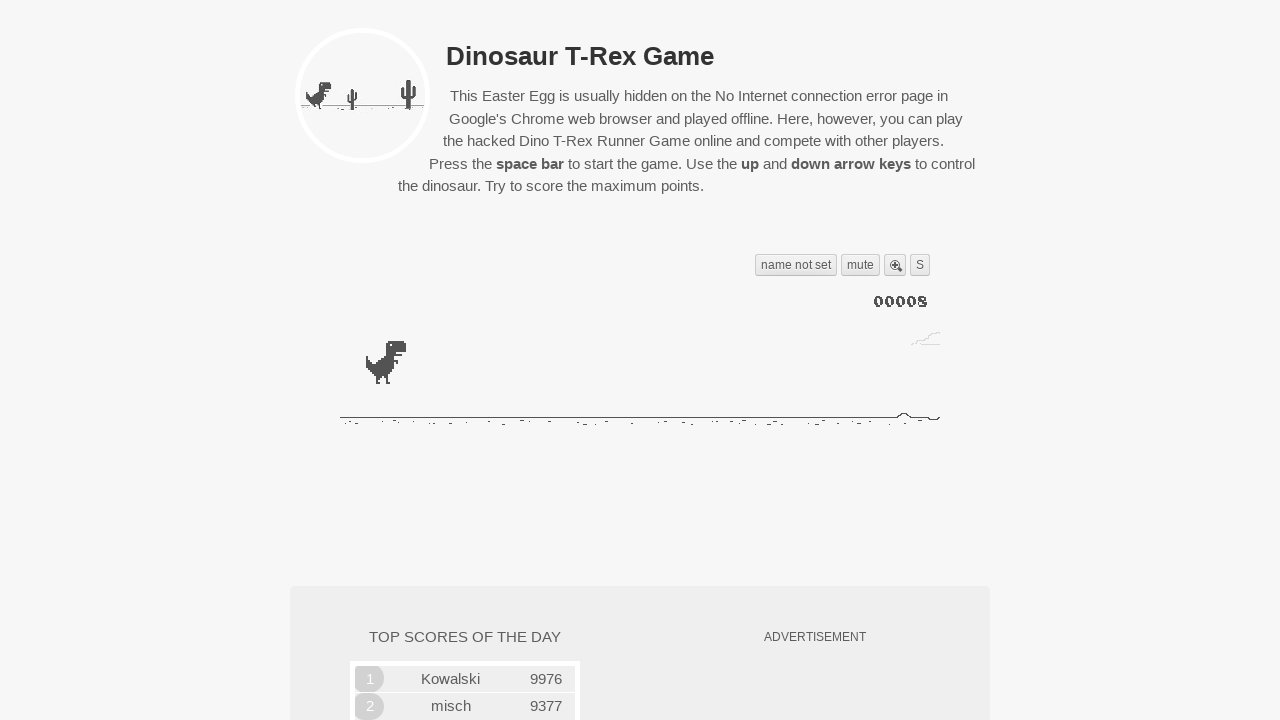

Waited 500ms between jumps
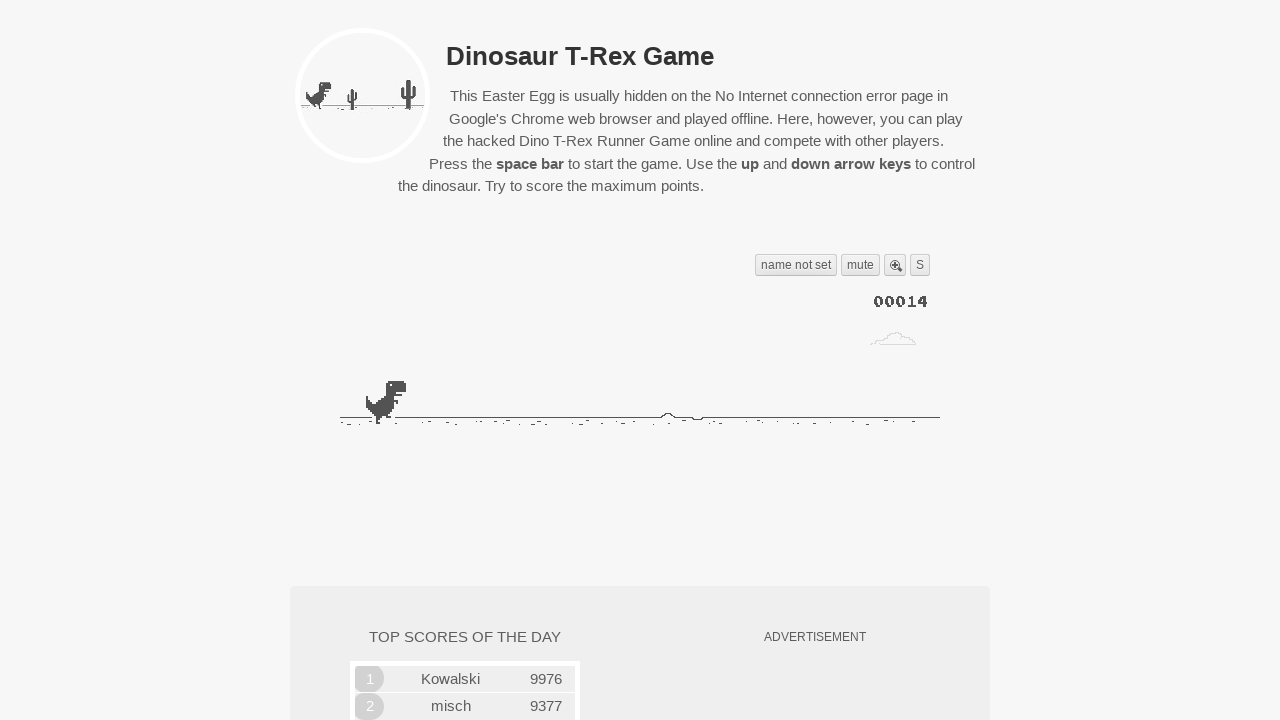

Second jump: pressed space bar to make dinosaur jump
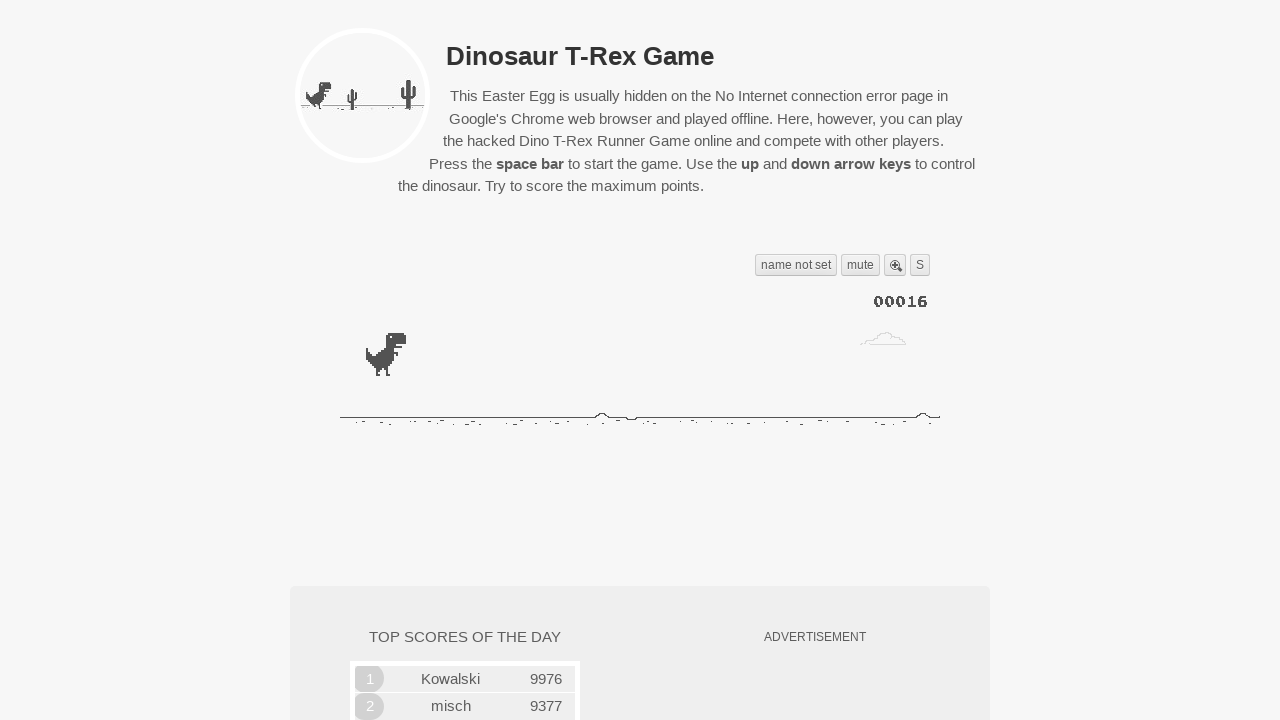

Waited 500ms between jumps
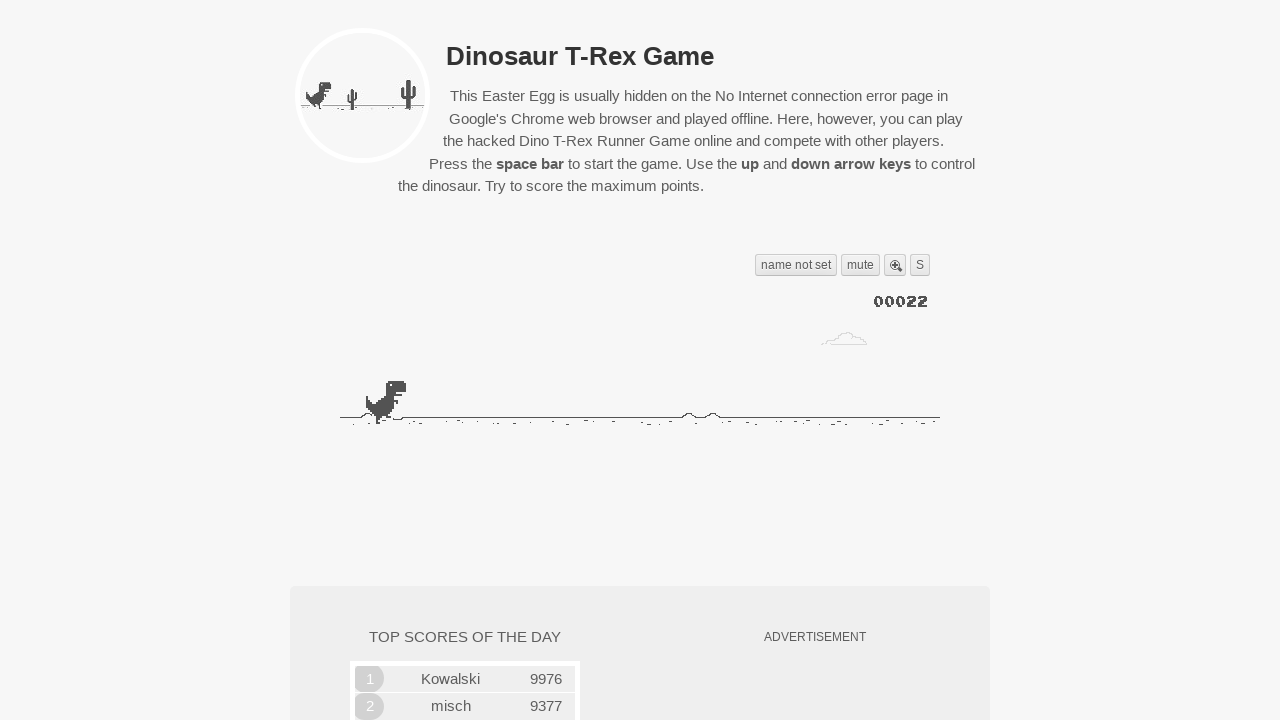

Third jump: pressed space bar to make dinosaur jump
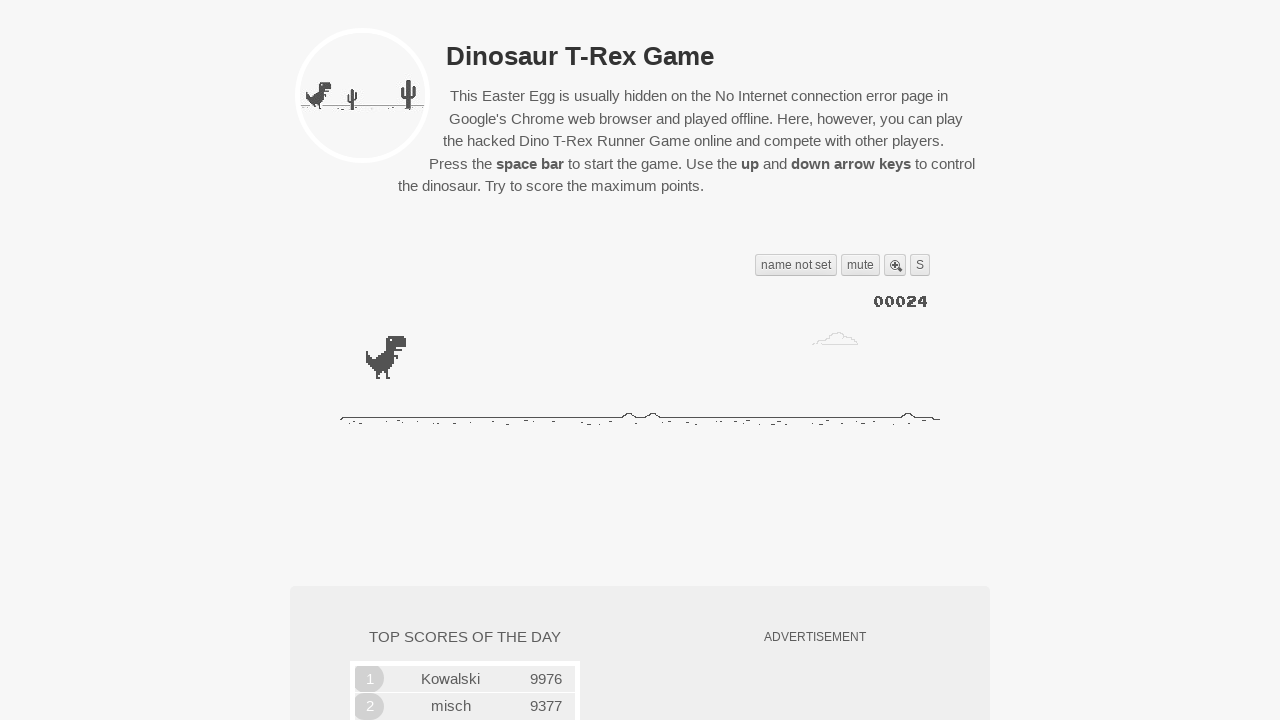

Verified game is running by confirming runner container is present
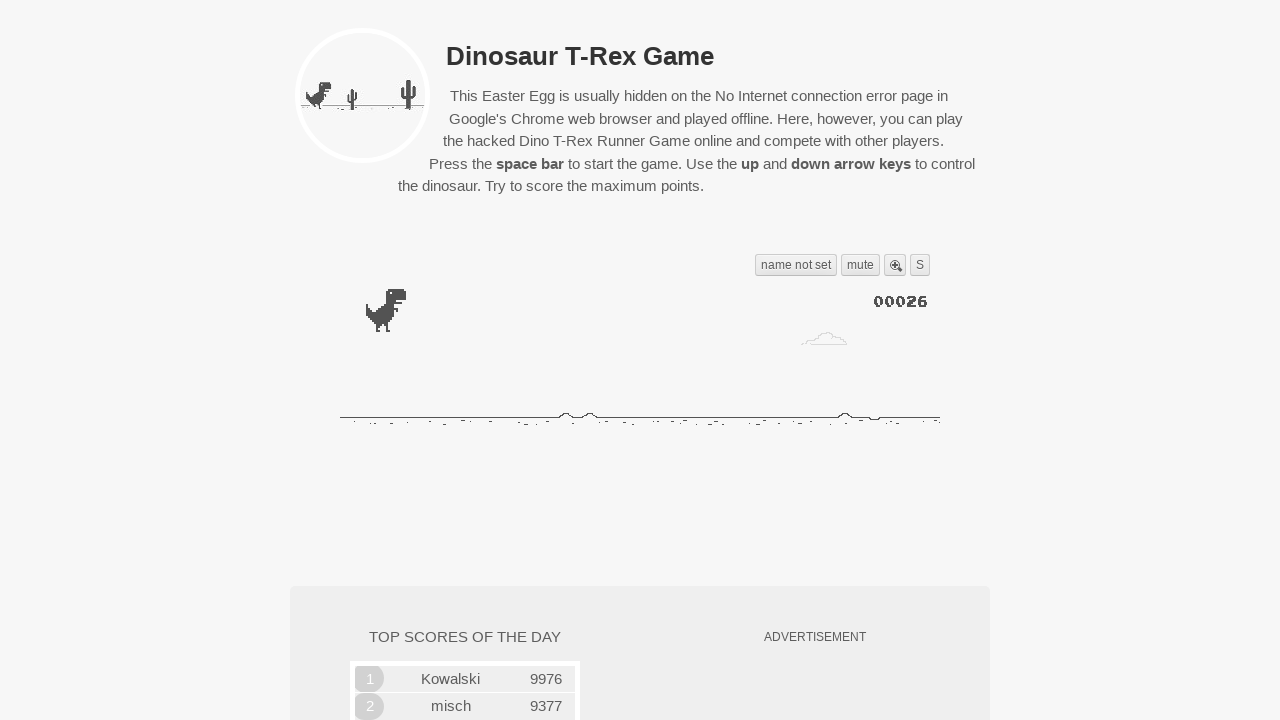

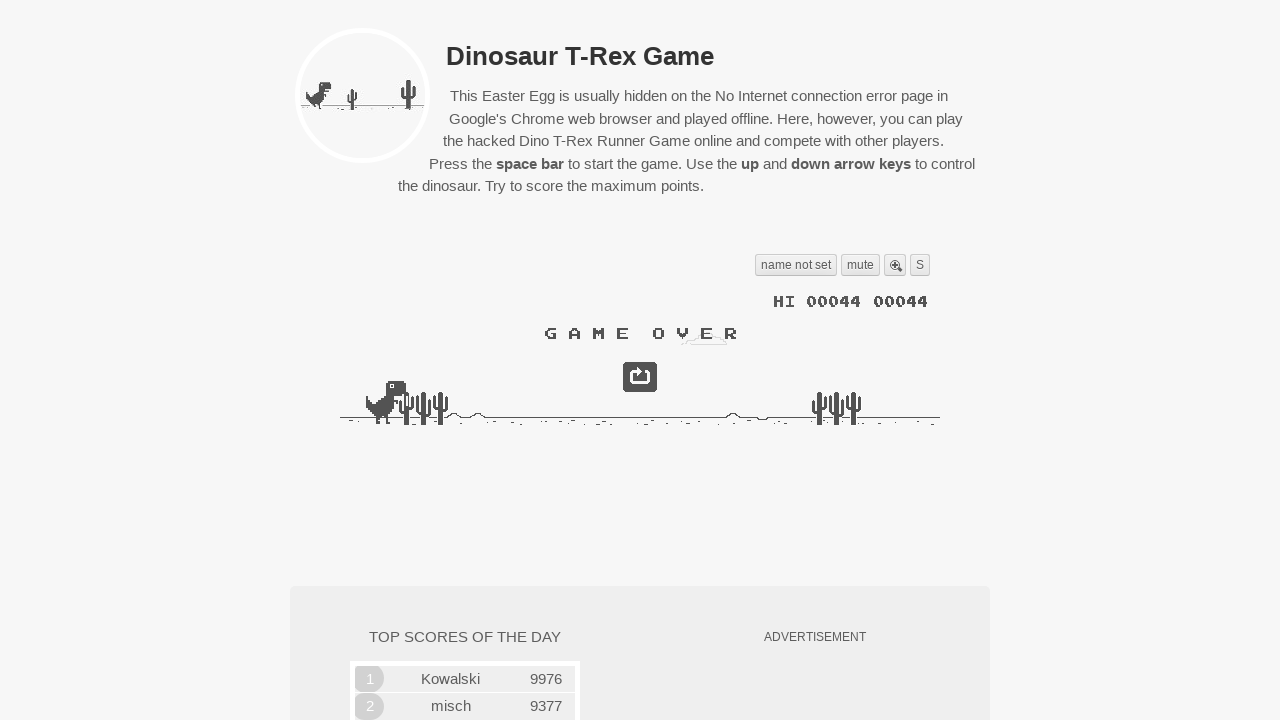